Tests window handling functionality by clicking a button that opens a new browser window and captures the window handles

Starting URL: https://demo.automationtesting.in/Windows.html

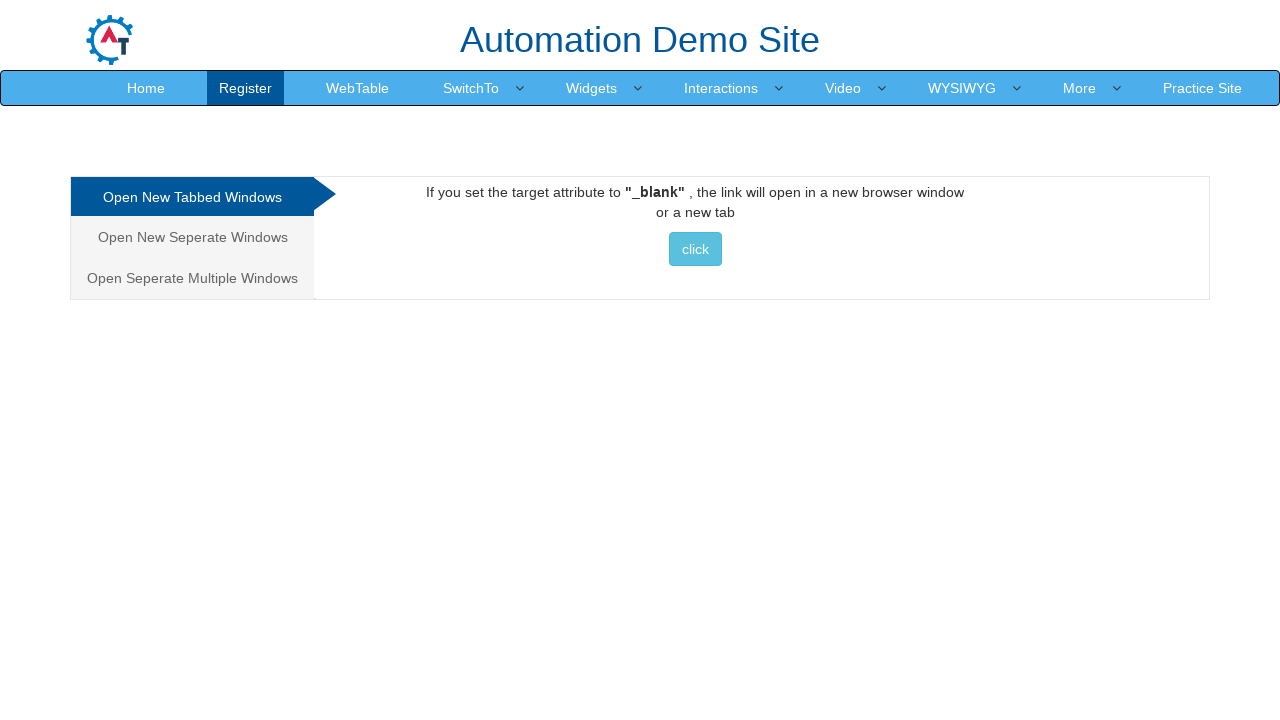

Clicked button to open new window at (695, 249) on xpath=//button[text()='    click   ']
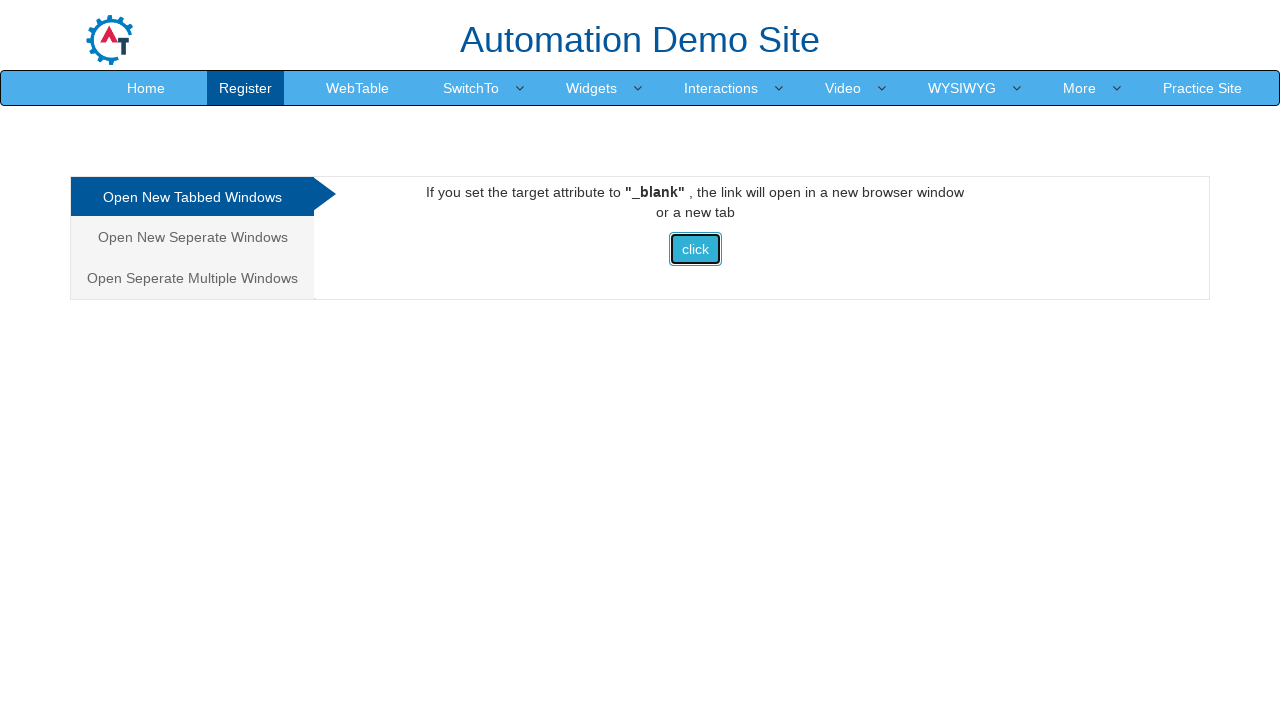

Waited for new window to open
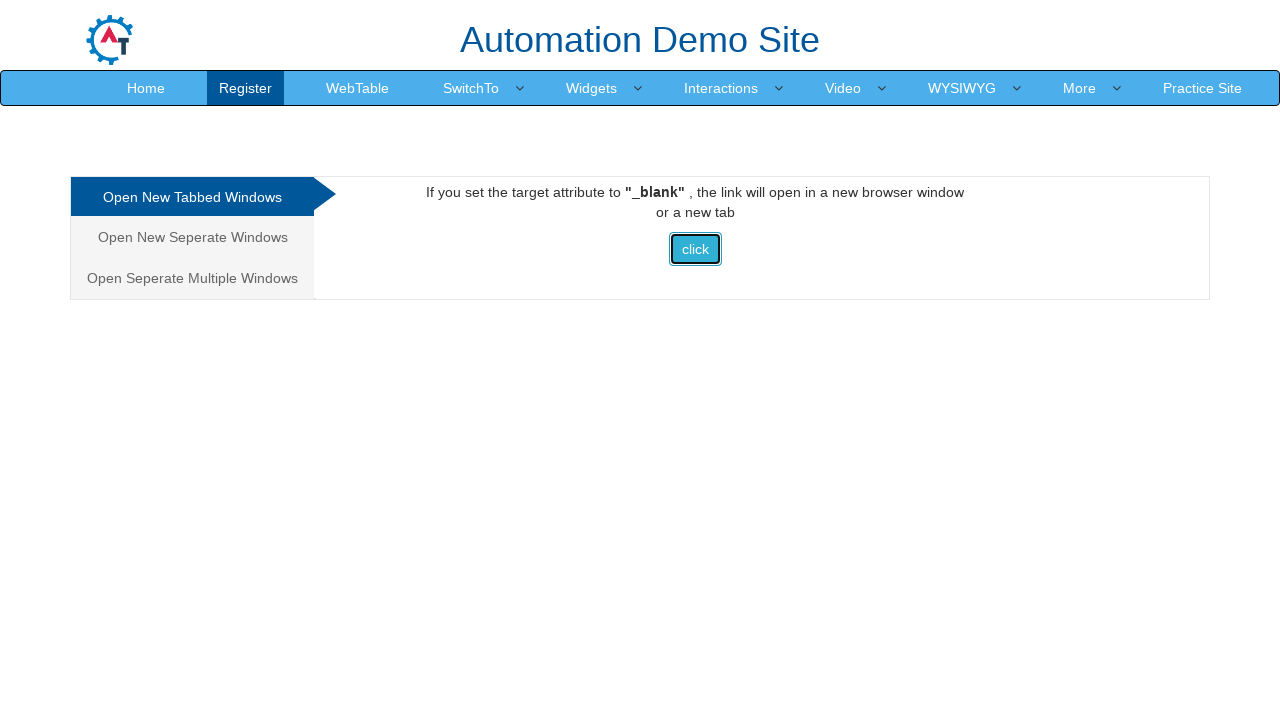

Captured all window handles from browser context
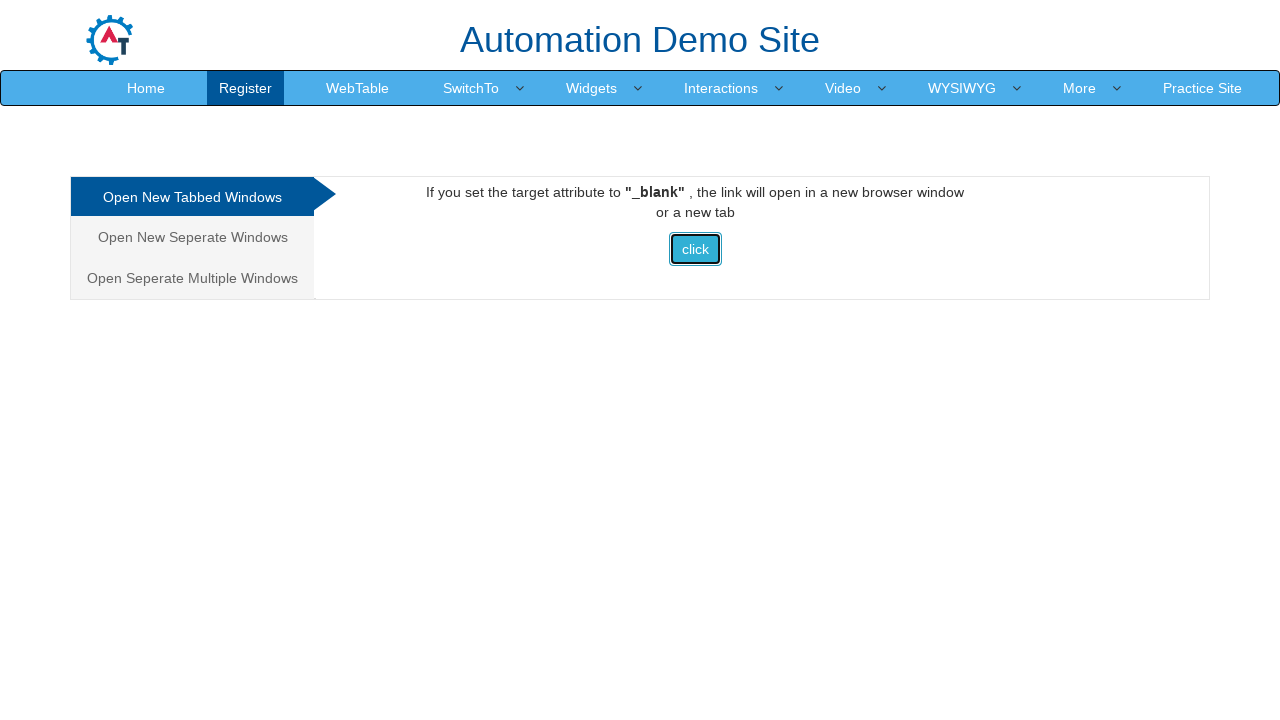

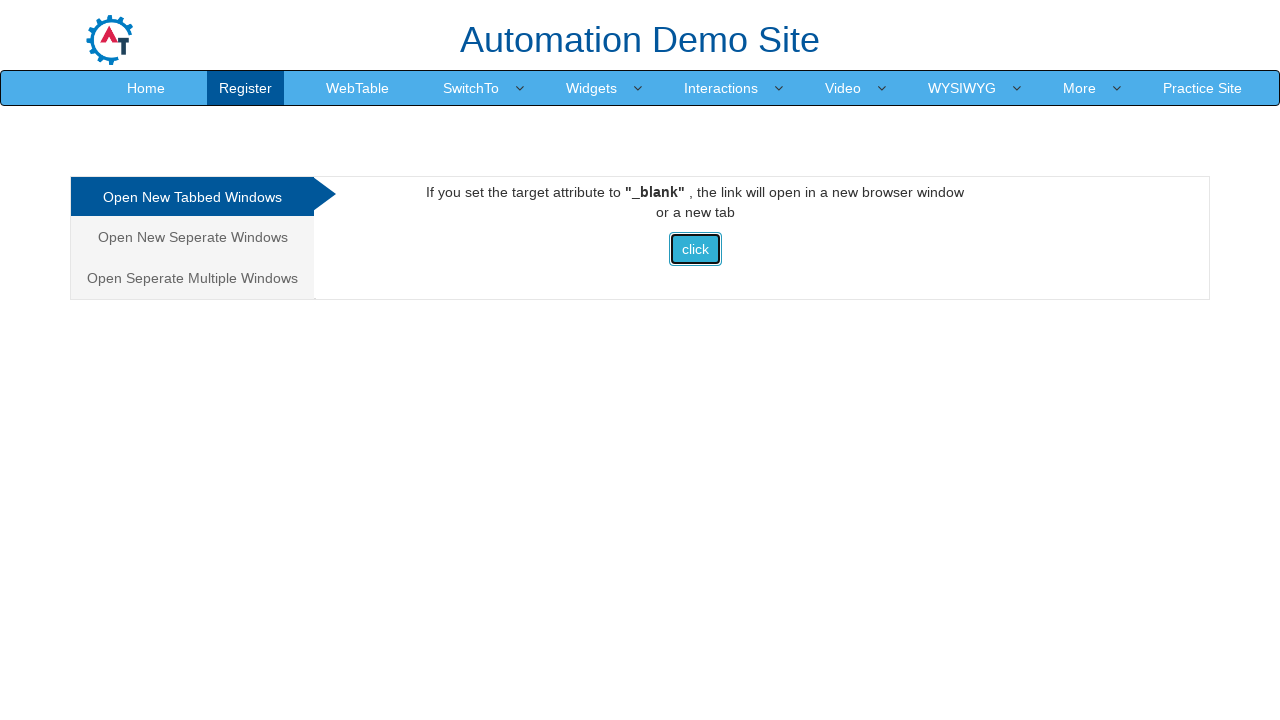